Tests focusing functionality by focusing on an input element on a webshop page

Starting URL: https://danube-webshop.herokuapp.com/

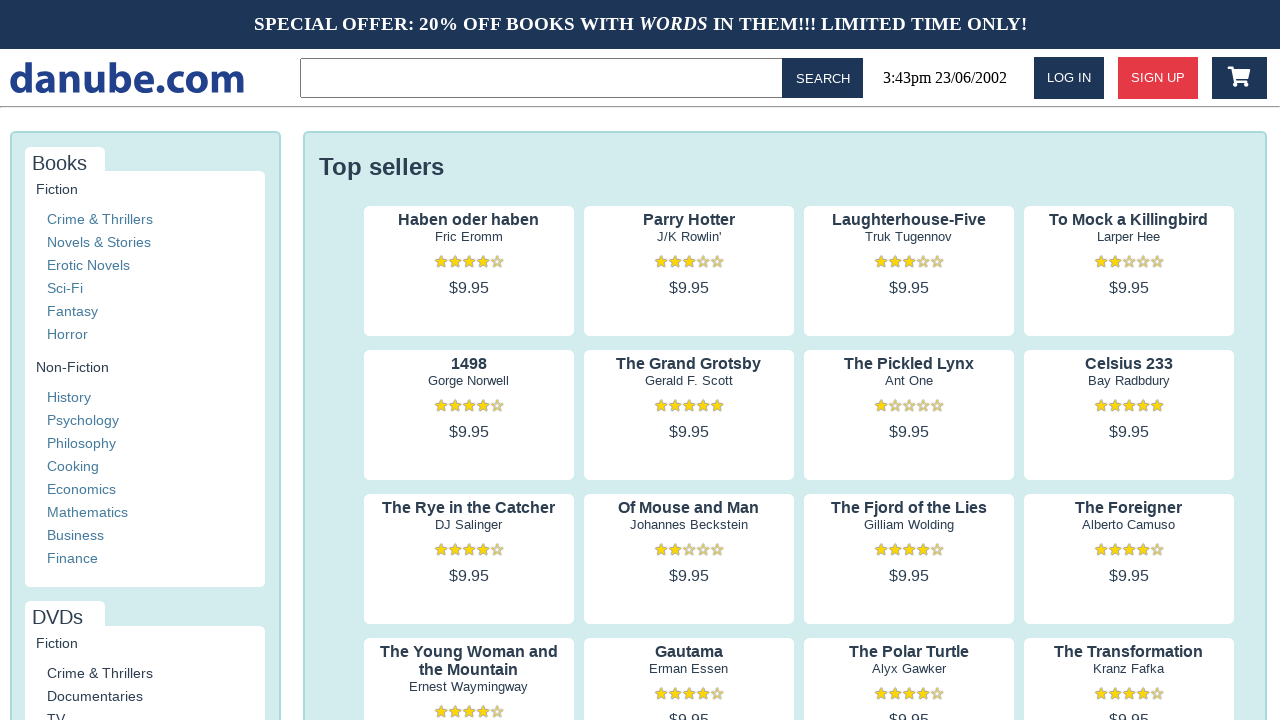

Focused on input element on webshop page on input
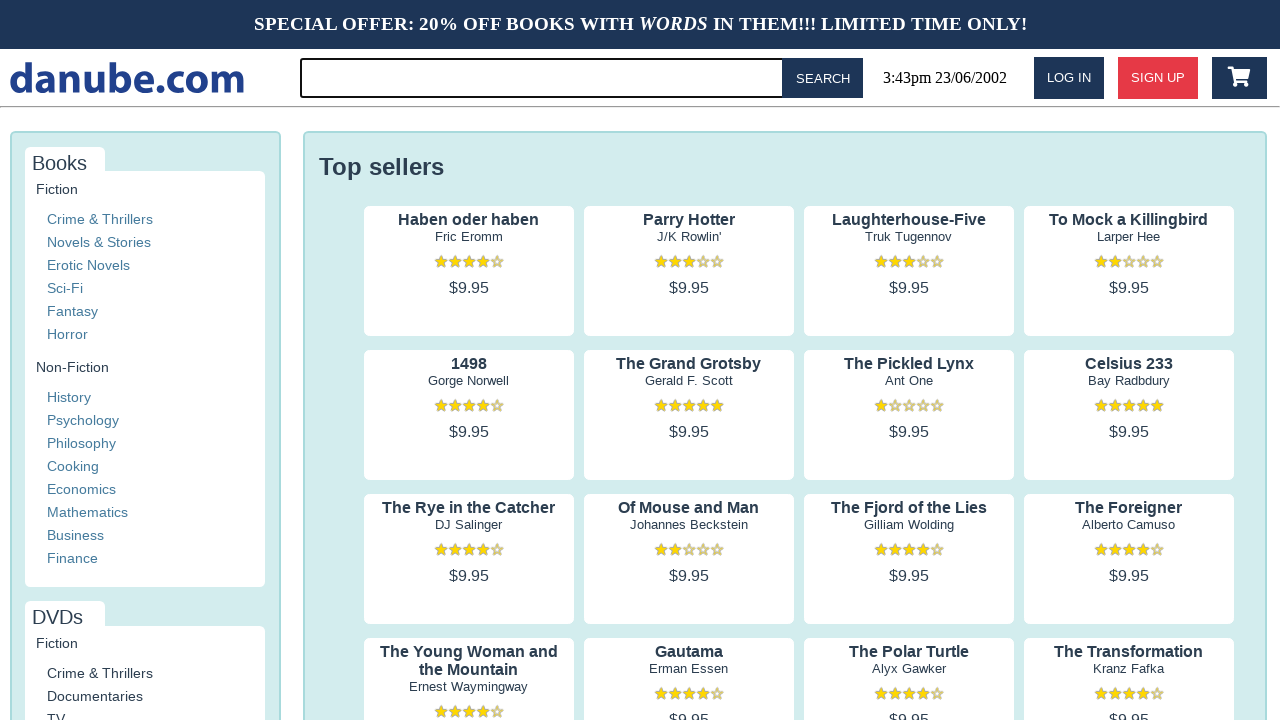

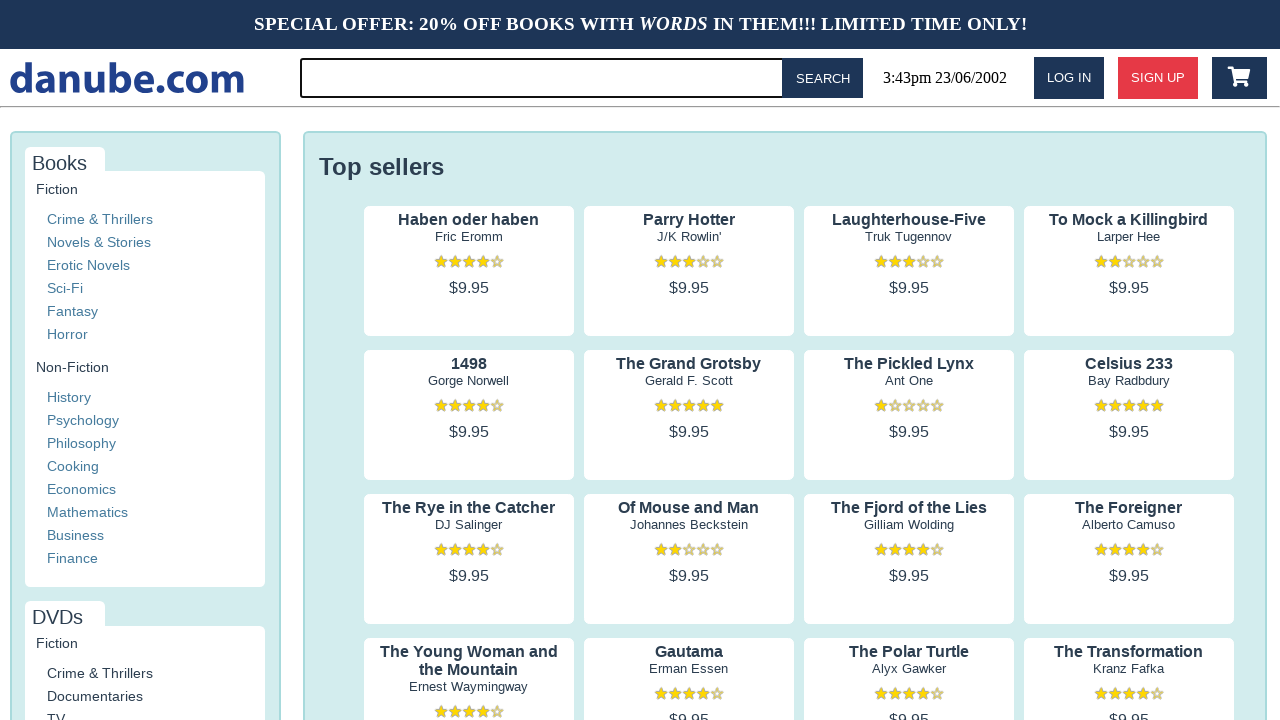